Fills out the text box form with name, email, current address, and permanent address, submits it, and verifies the entered data is displayed in the output section

Starting URL: https://demoqa.com/text-box

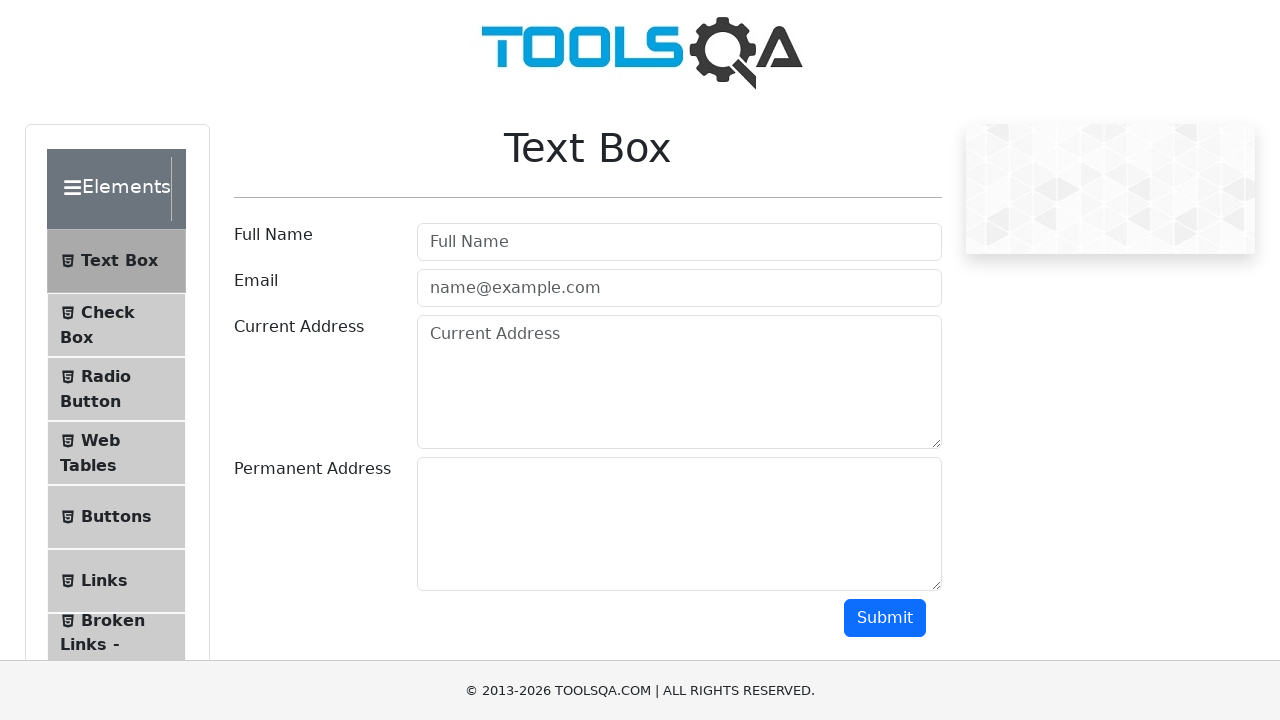

Filled Full Name field with 'Liudmyla Savinska' on #userName
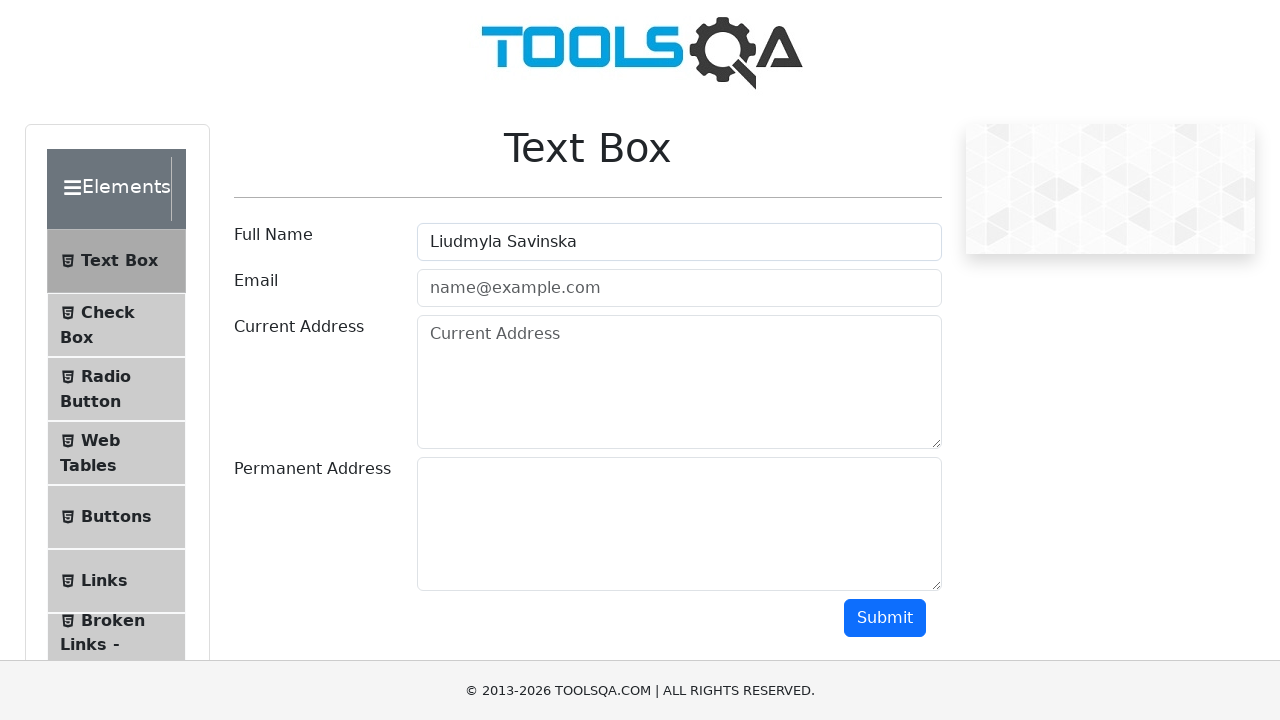

Filled Email field with 'liudatest@test.com' on #userEmail
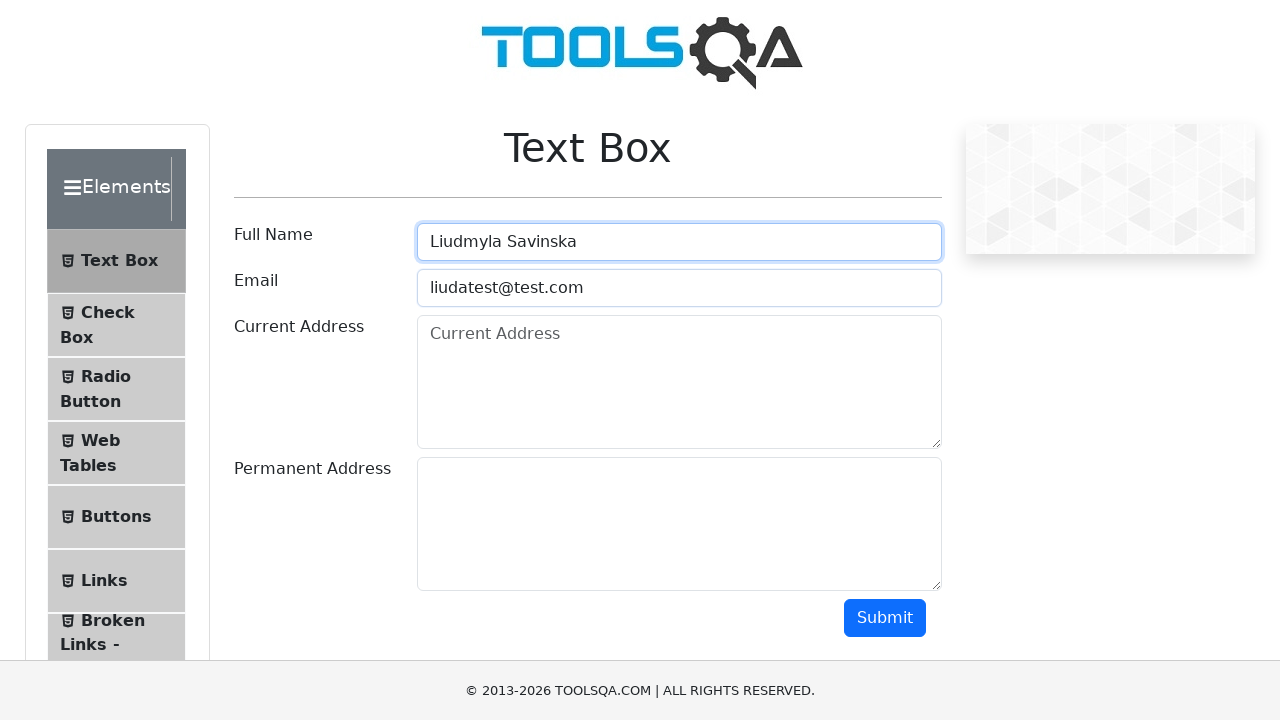

Filled Current Address field with 'Covington, KY address' on #currentAddress
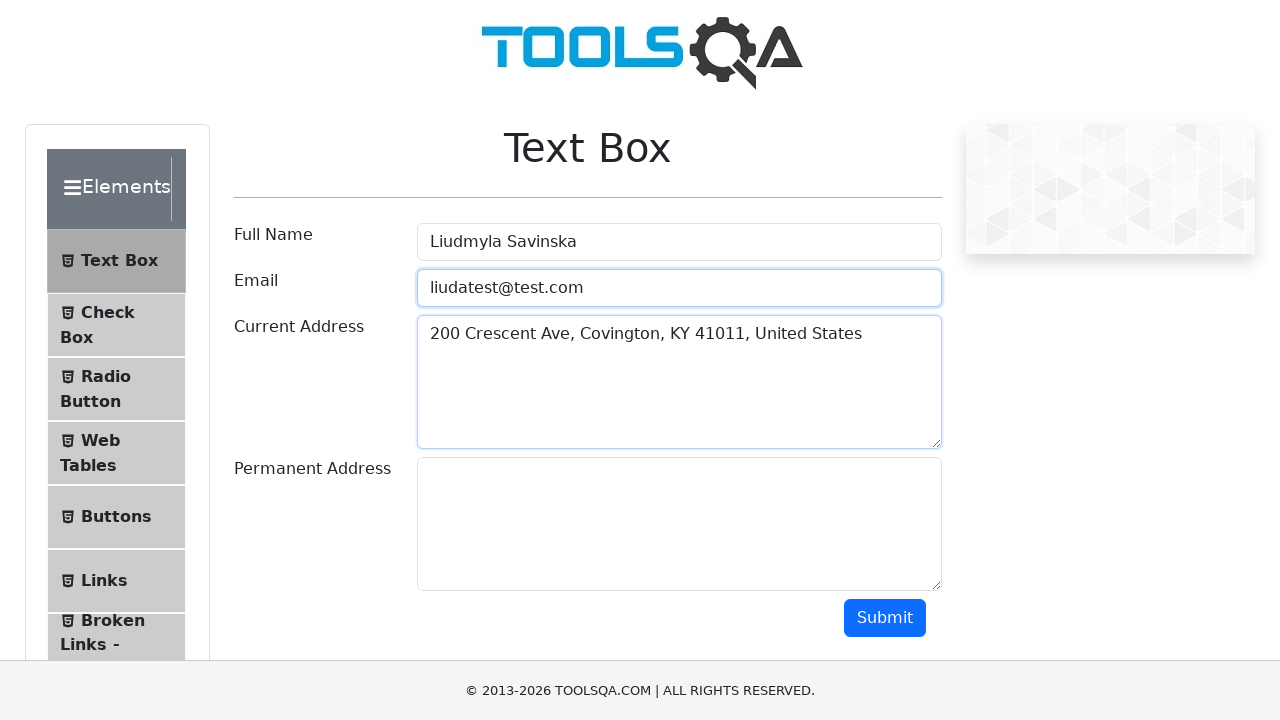

Filled Permanent Address field with 'Los Angeles, California address' on xpath=//*[@id='permanentAddress']
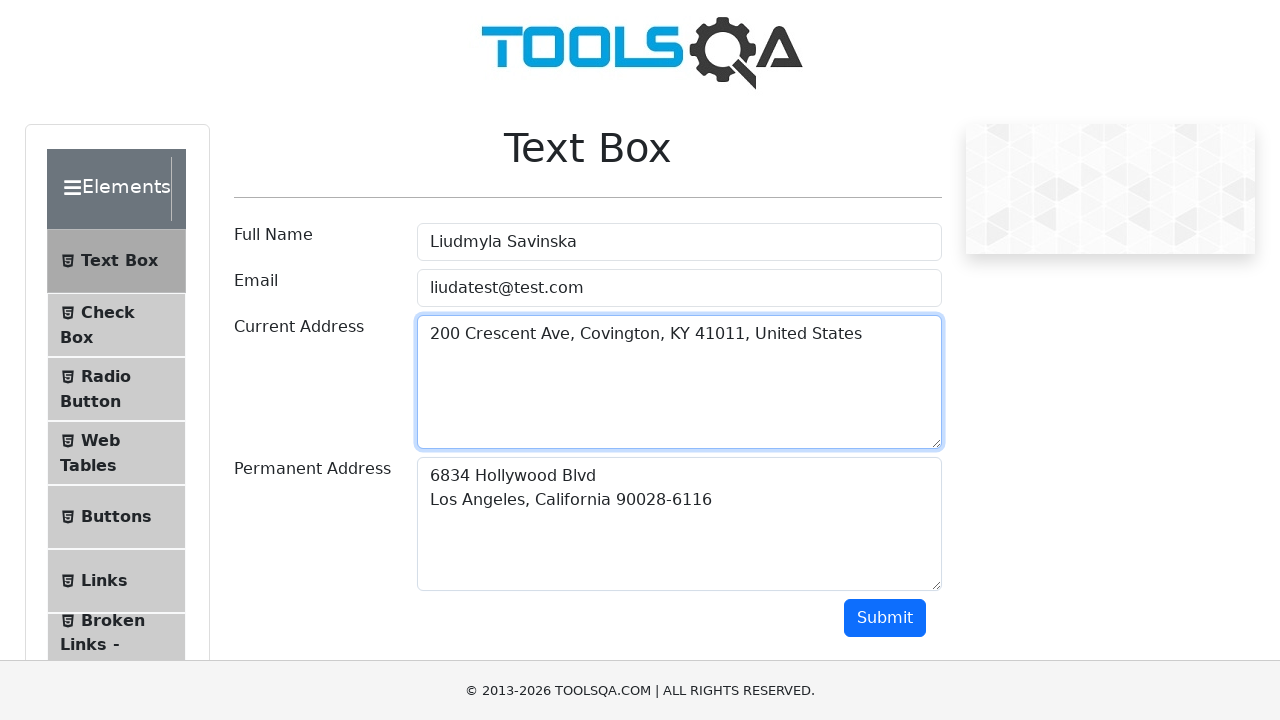

Clicked Submit button to submit the form at (885, 618) on internal:text="Submit"i
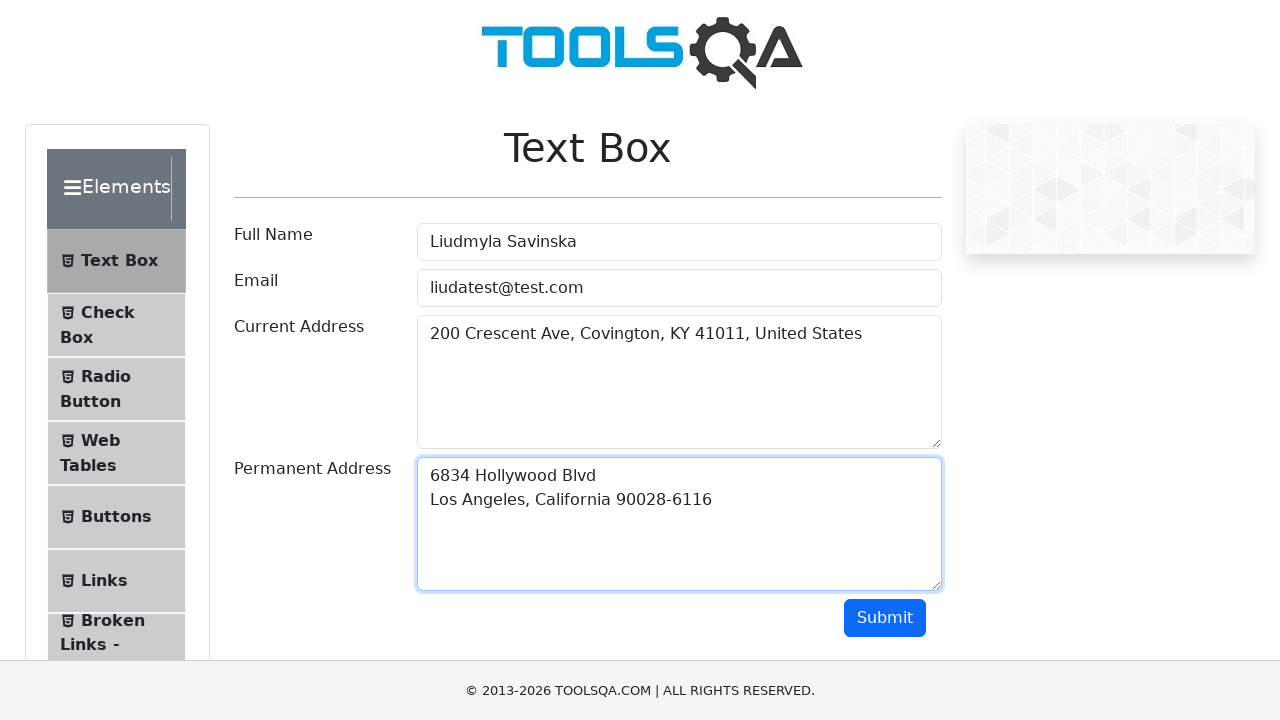

Retrieved output text from the result section
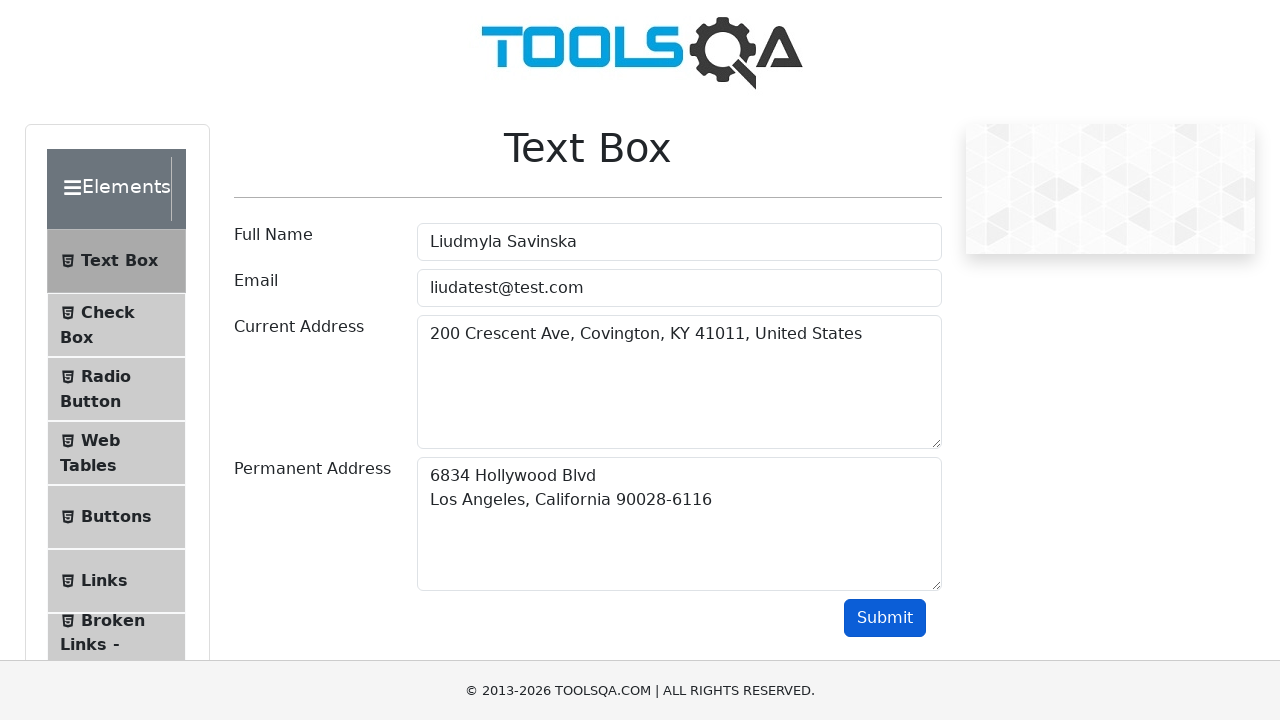

Verified output text is not None
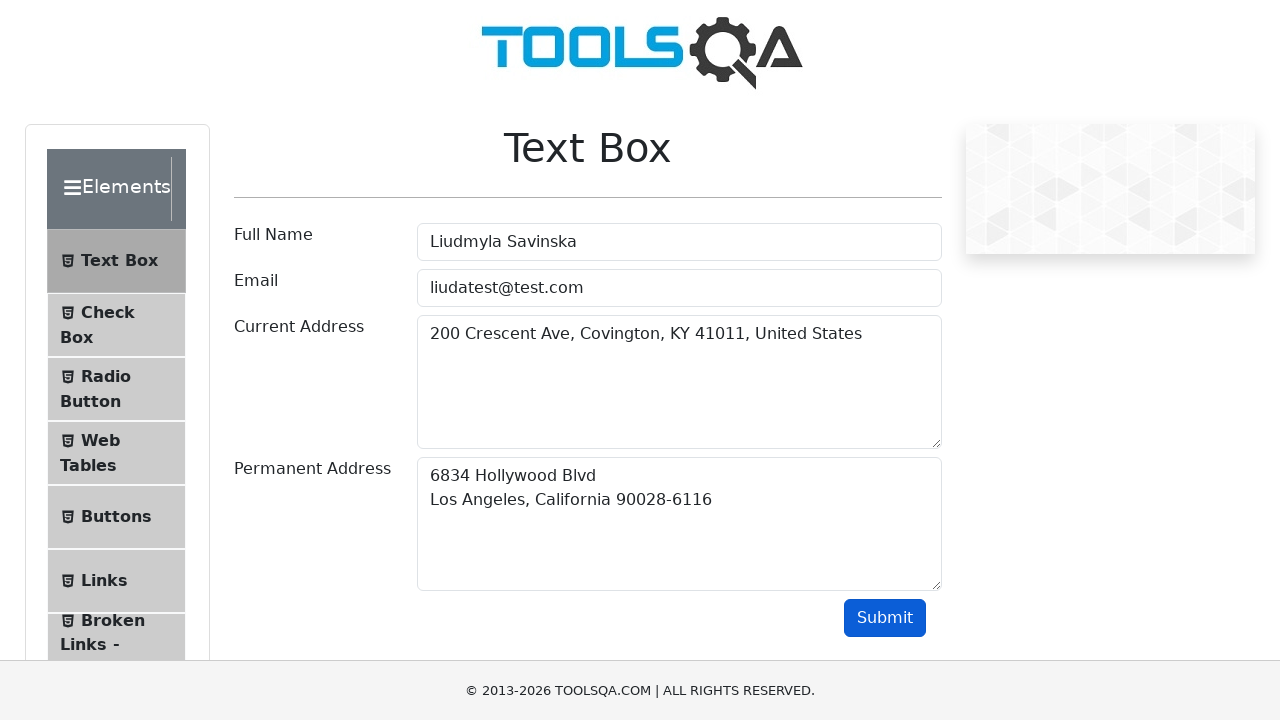

Verified output text is not empty
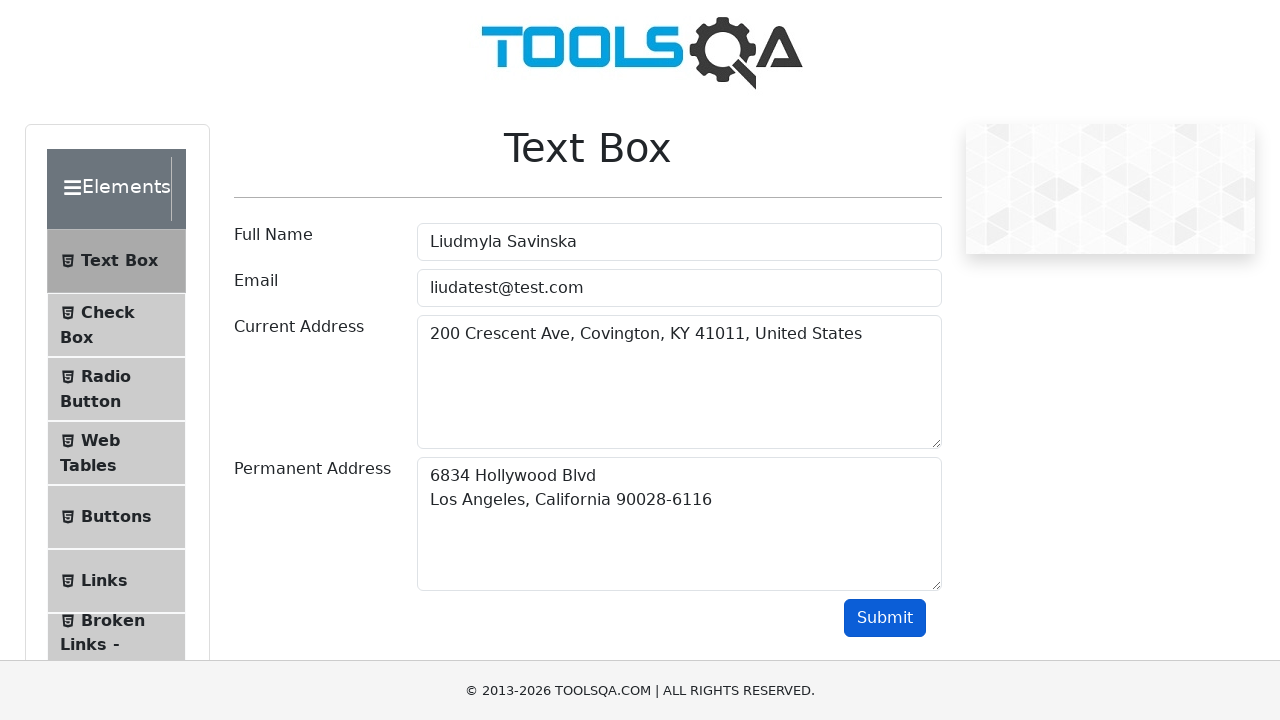

Verified full name 'Liudmyla Savinska' is displayed in output
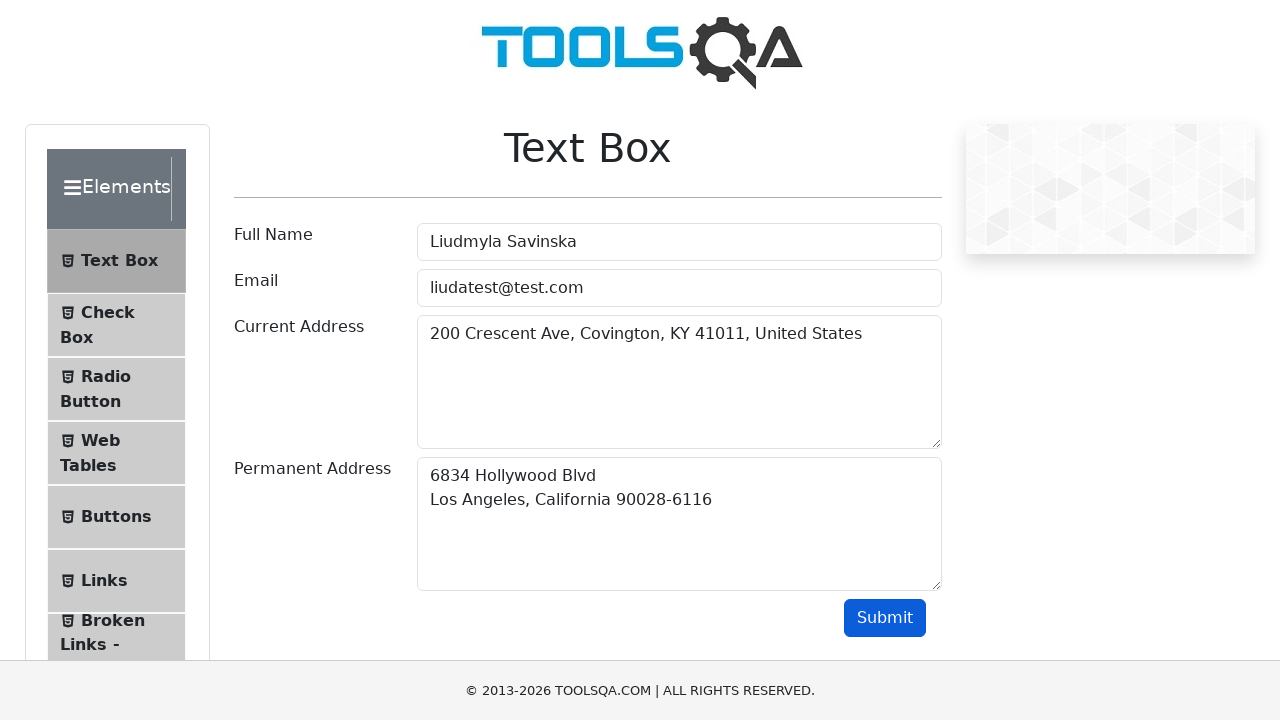

Verified email 'liudatest@test.com' is displayed in output
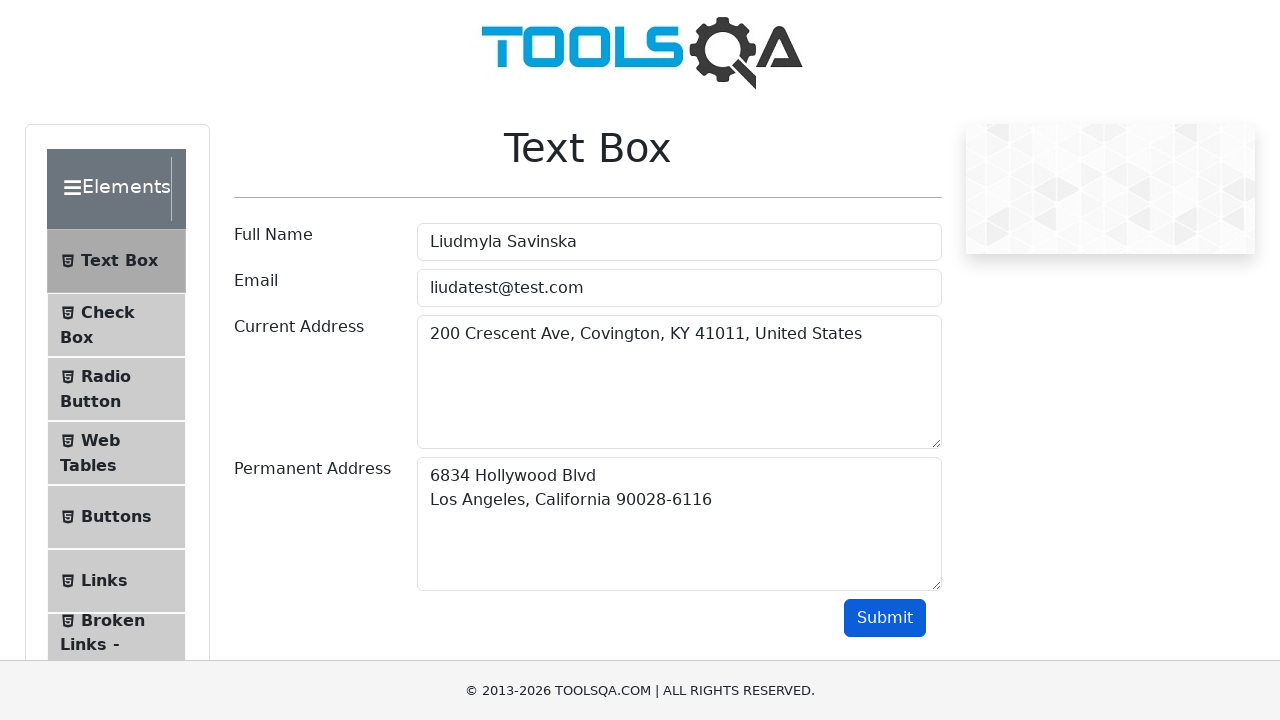

Verified current address is displayed in output
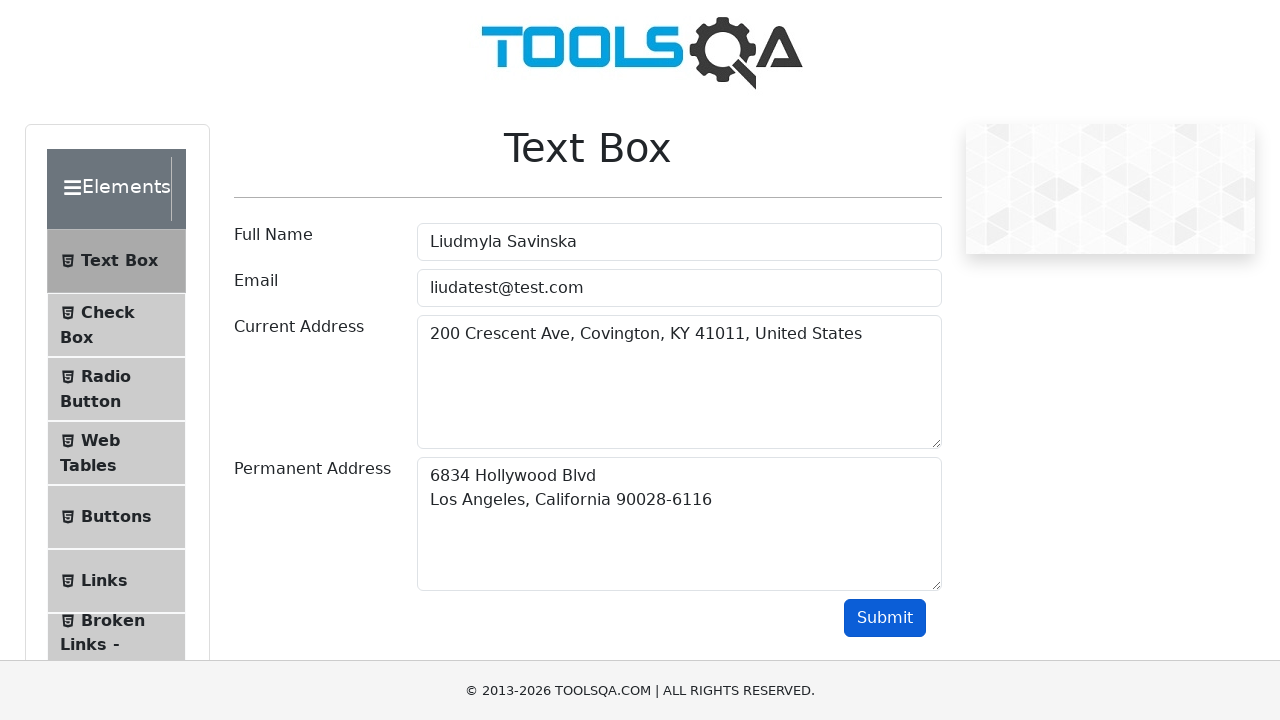

Verified permanent address is displayed in output
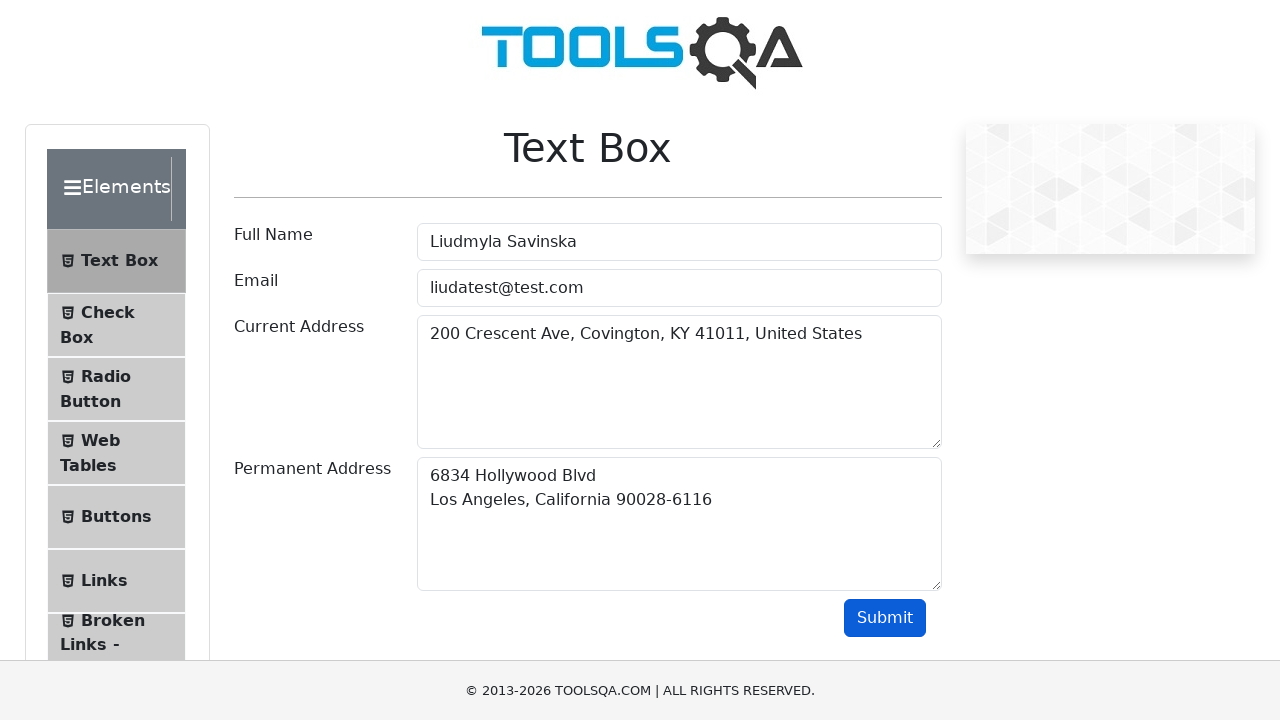

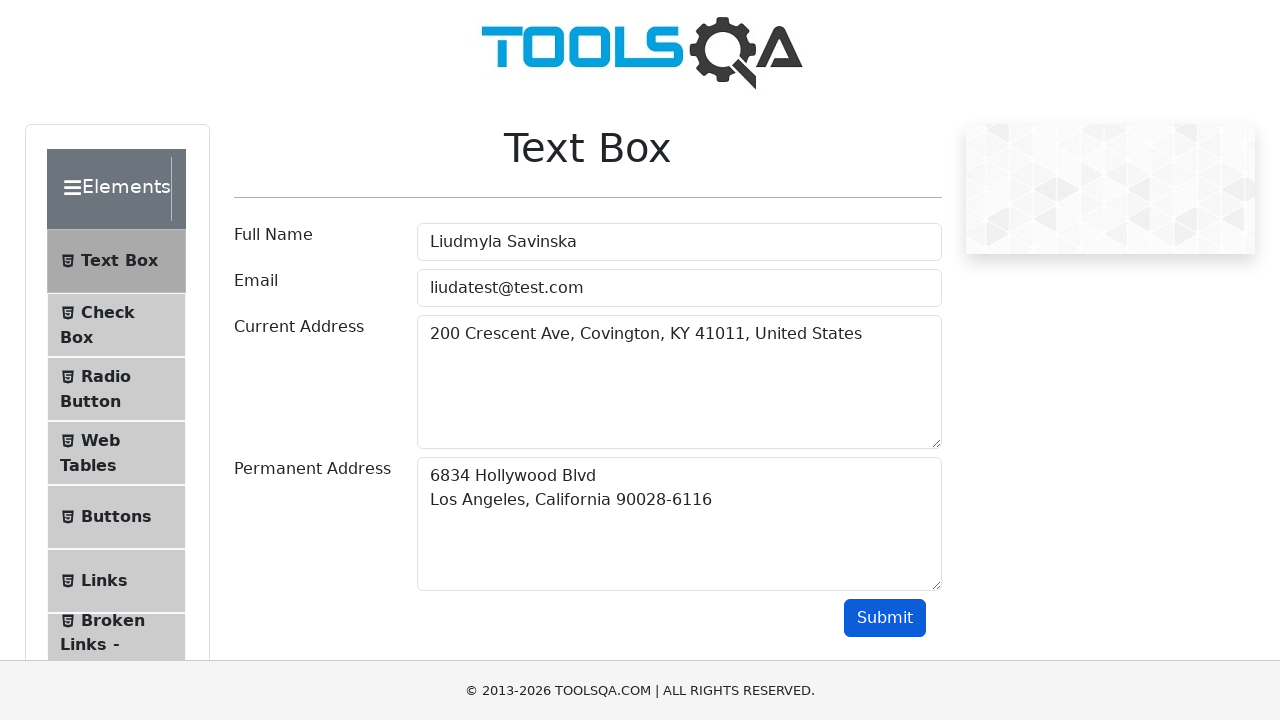